Tests the division functionality of a calculator by entering two numbers and verifying the result

Starting URL: https://testpages.eviltester.com/styled/calculator

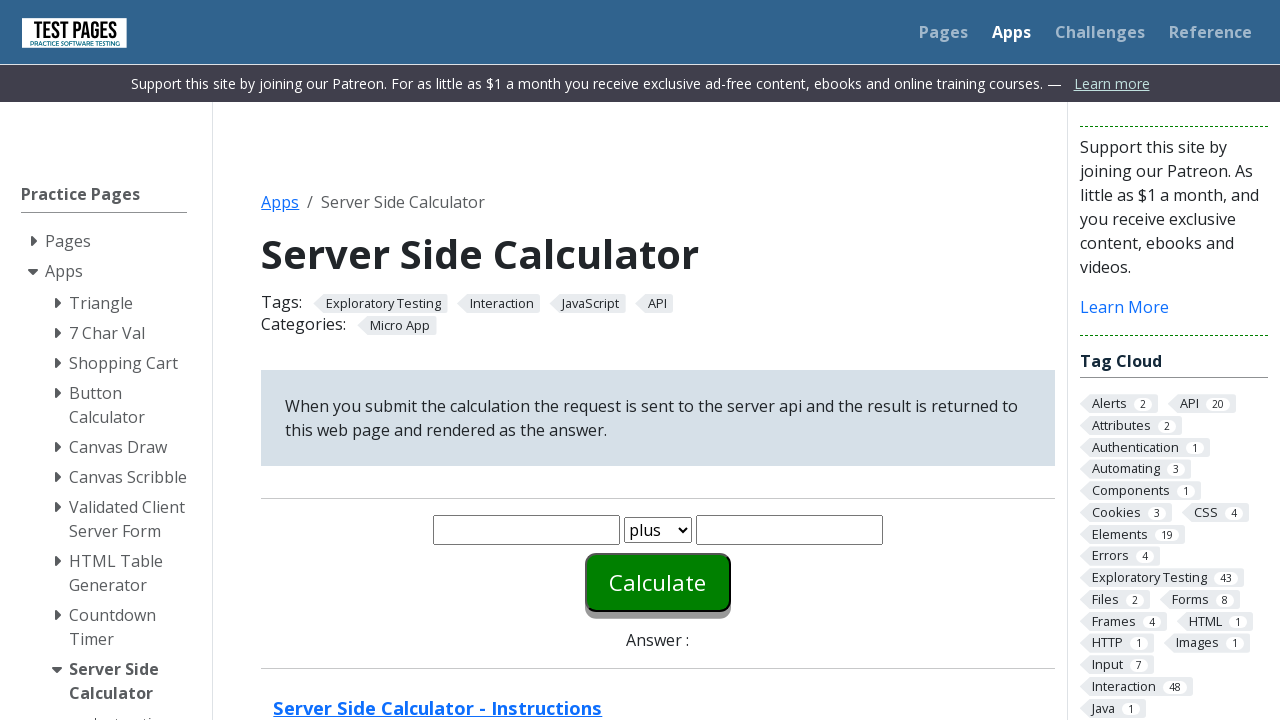

Filled number1 field with '28' on #number1
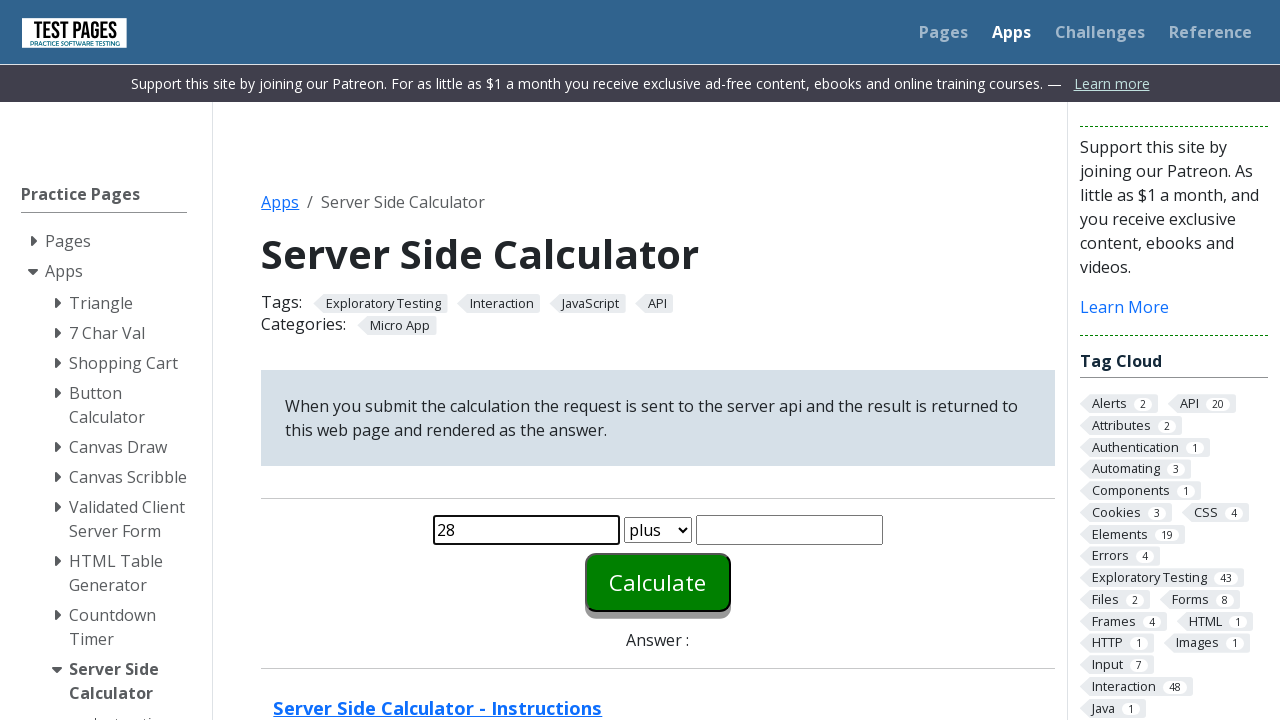

Filled number2 field with '4' on #number2
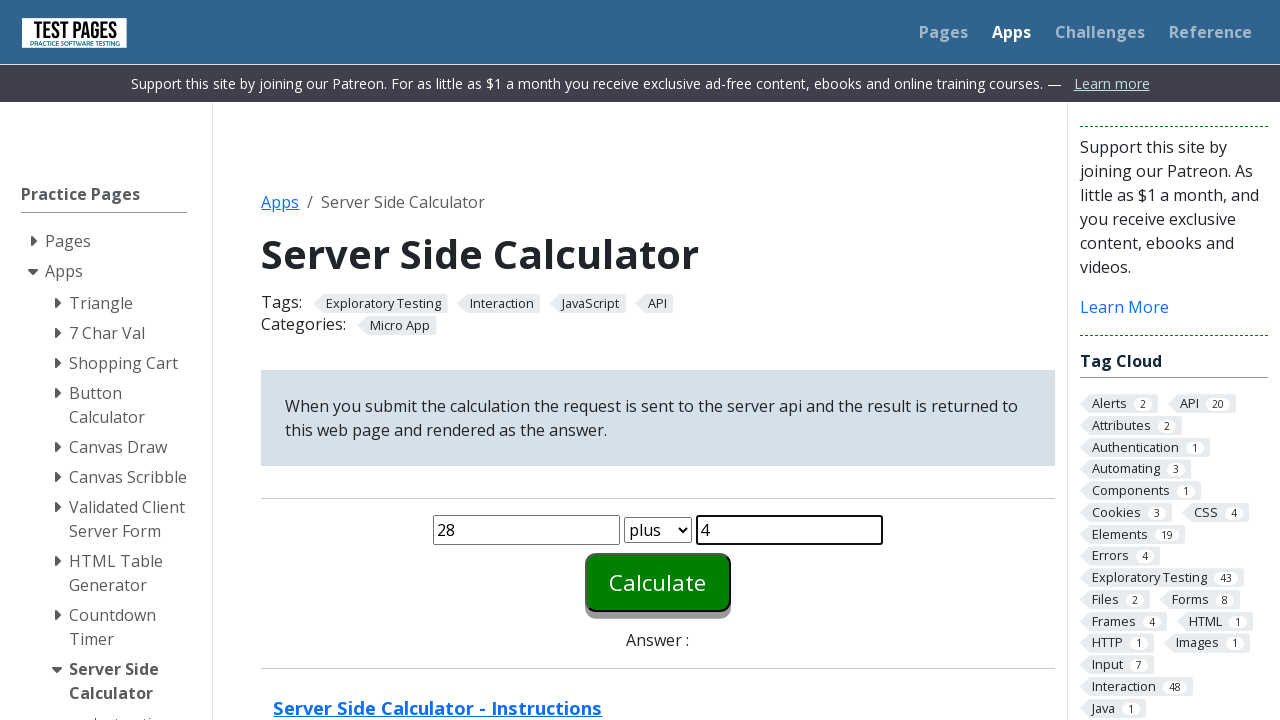

Selected 'divide' operation from dropdown on select
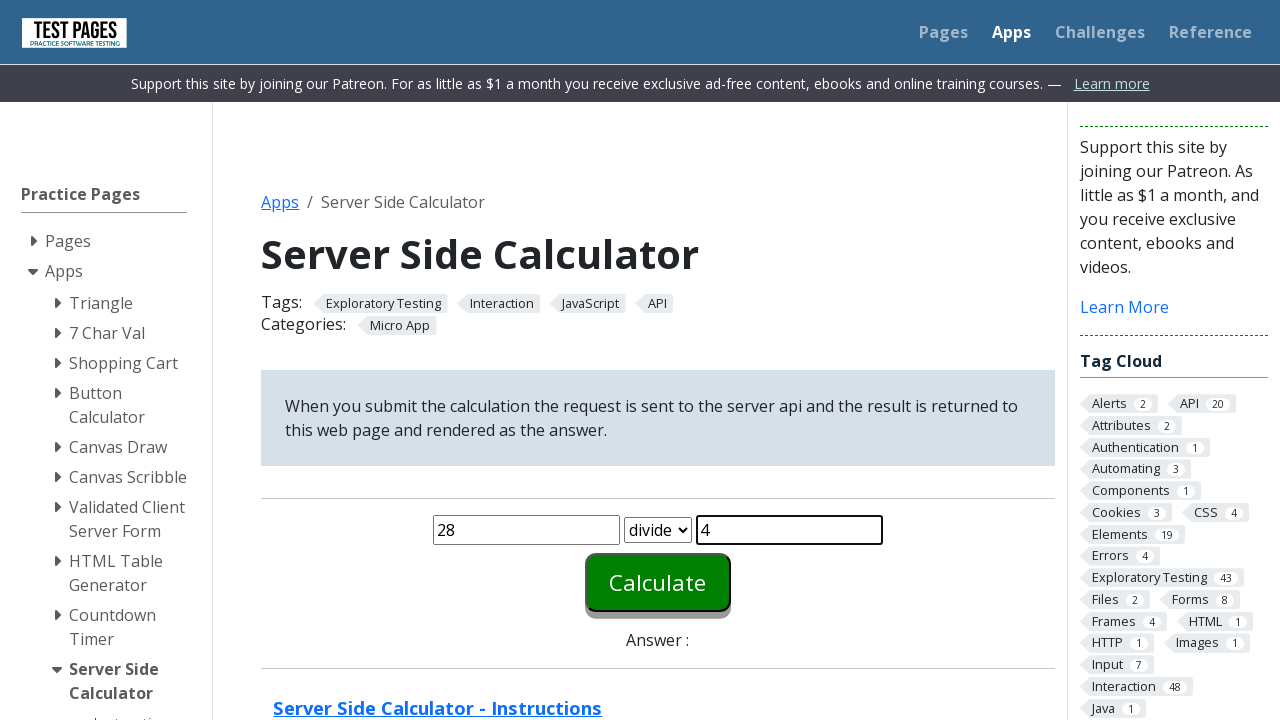

Clicked calculate button for 28 / 4 at (658, 582) on #calculate
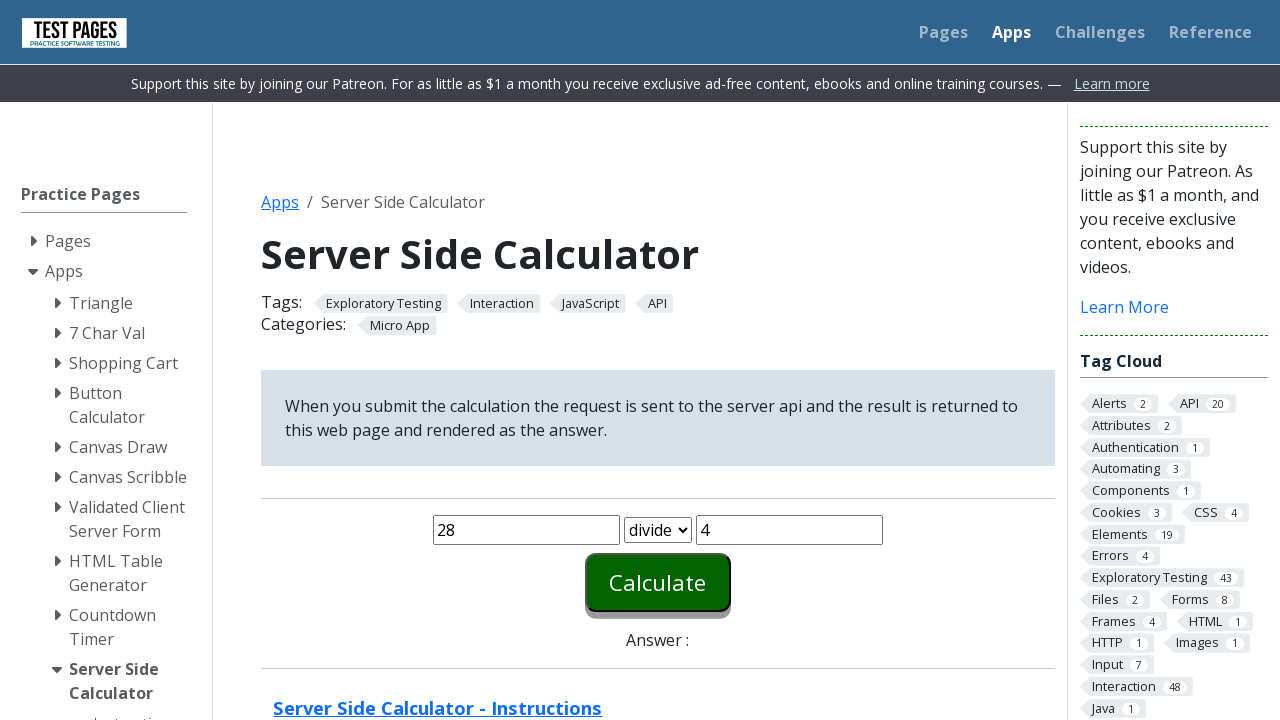

Answer field appeared with result 7
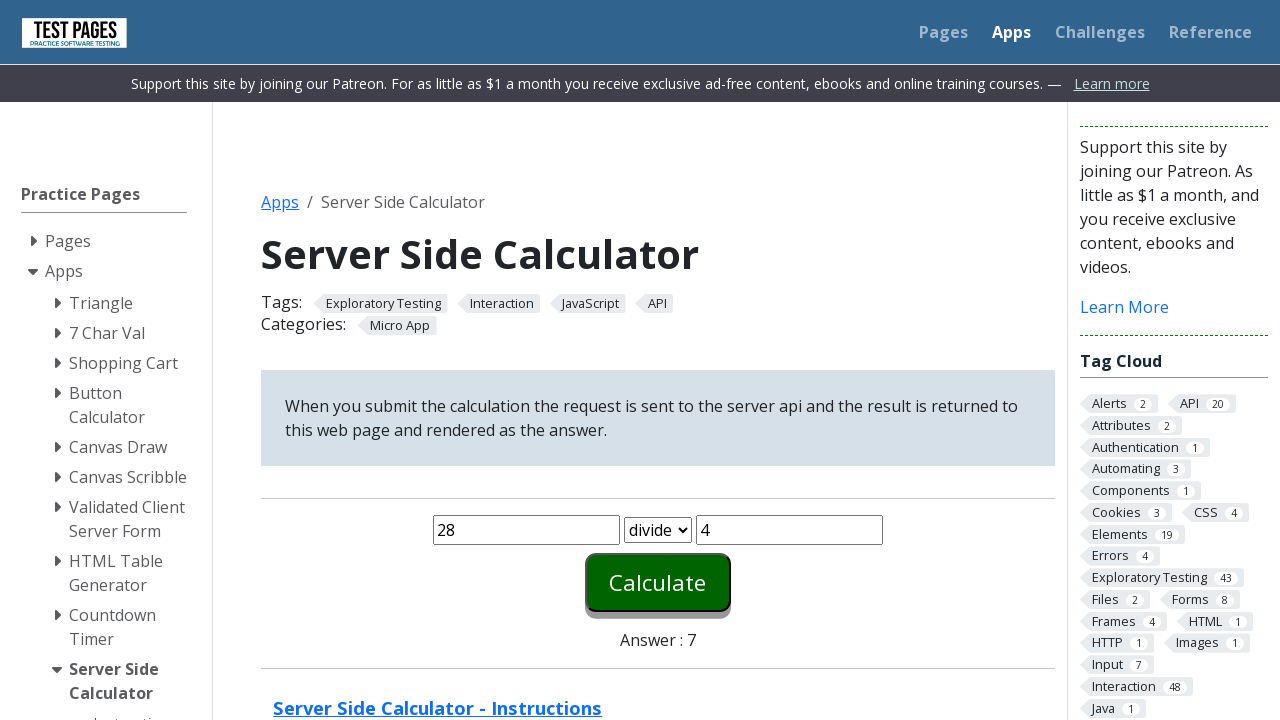

Filled number1 field with '2' on #number1
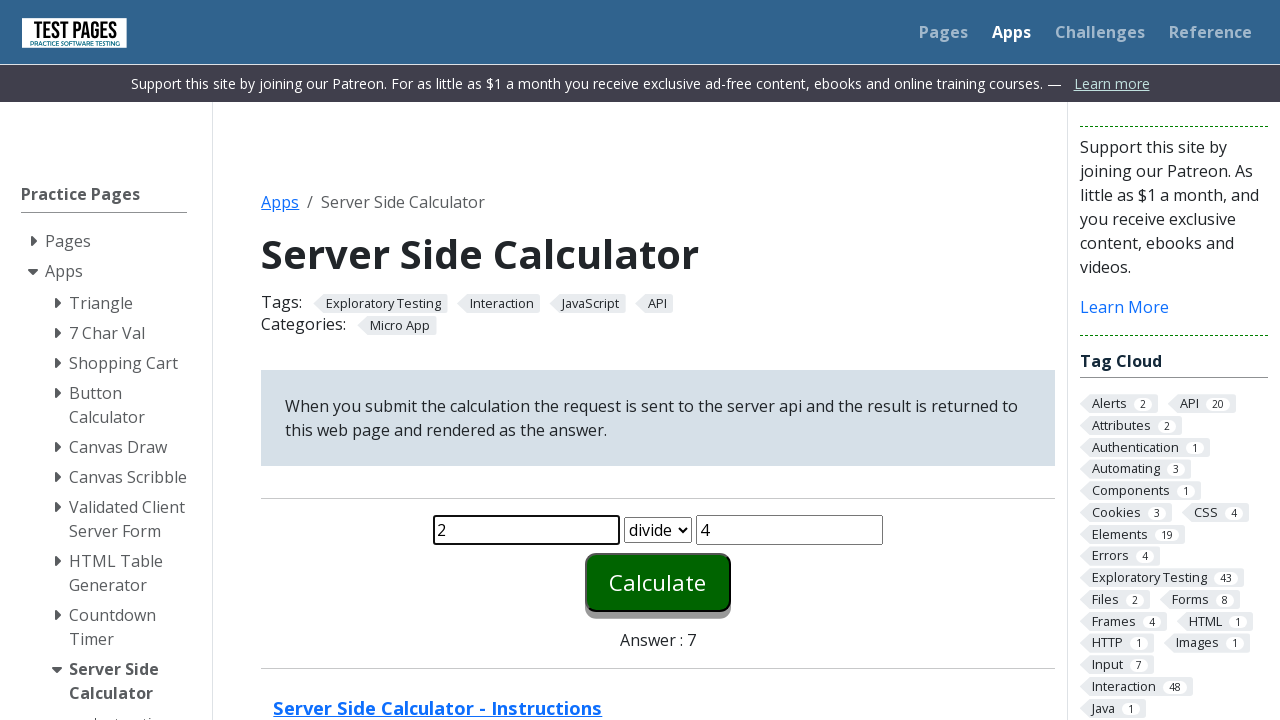

Filled number2 field with '-2' on #number2
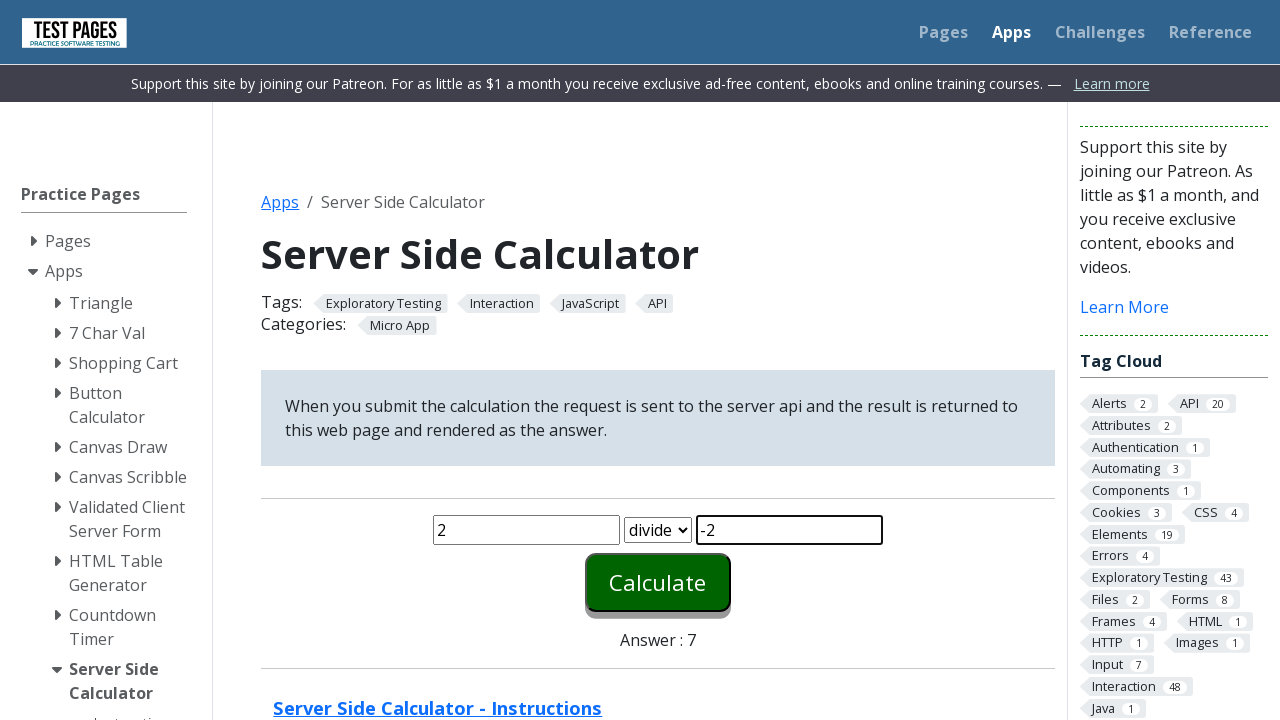

Selected 'divide' operation from dropdown on select
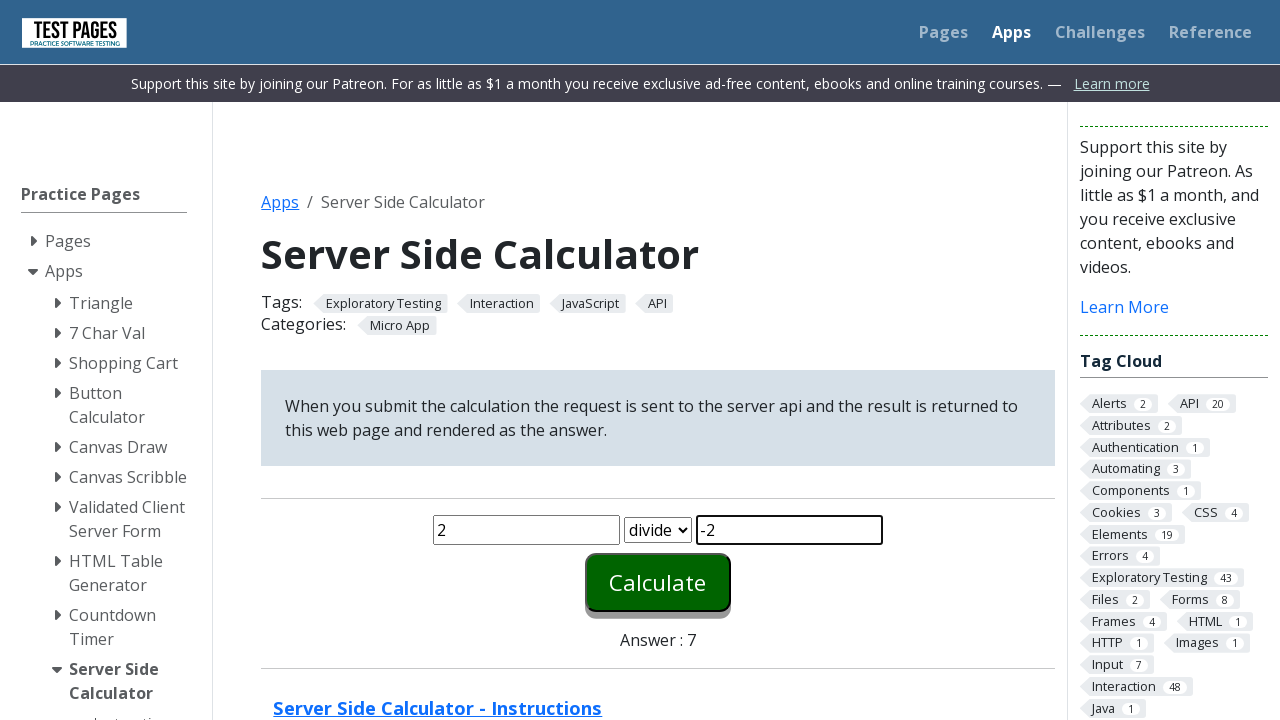

Clicked calculate button for 2 / -2 at (658, 582) on #calculate
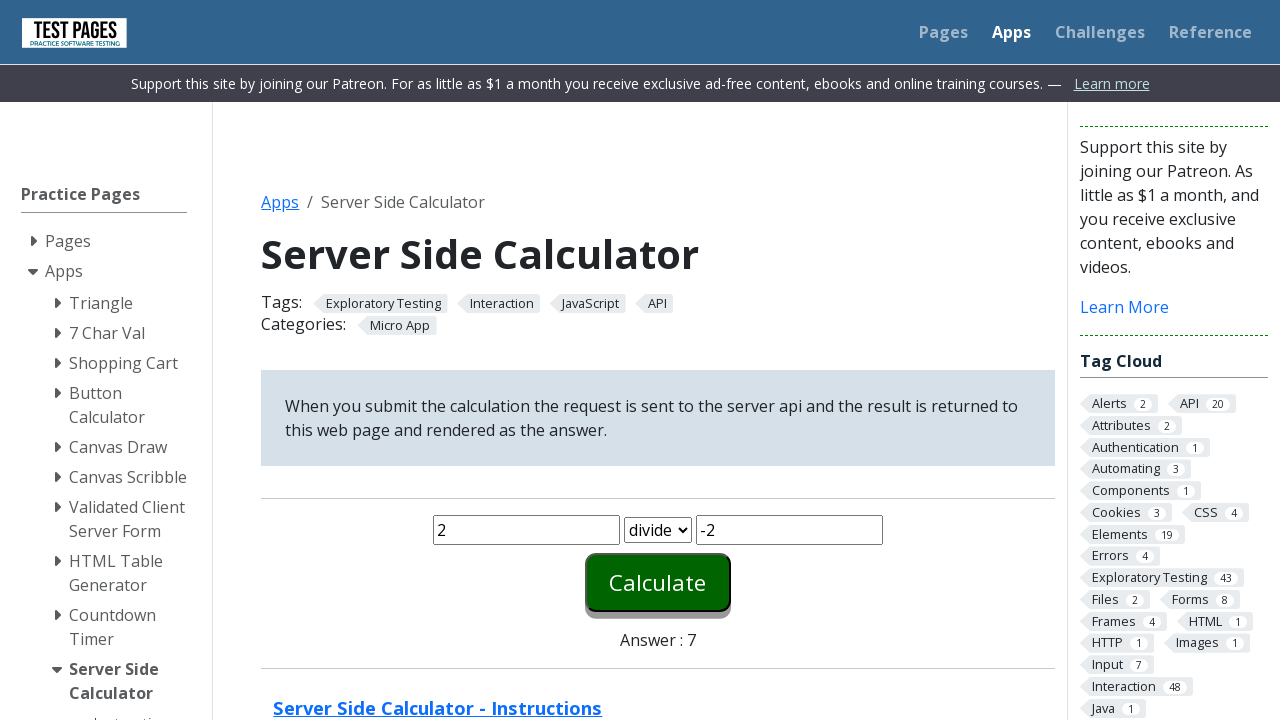

Filled number1 field with 'z' (invalid input) on #number1
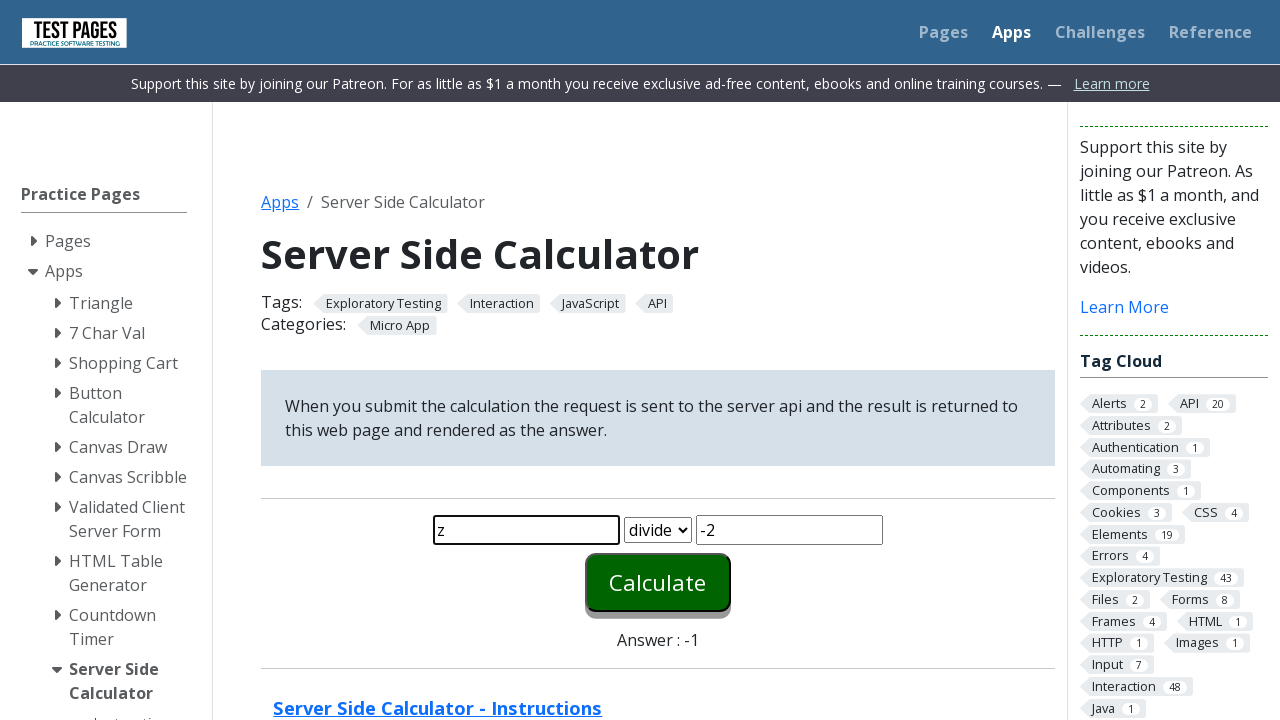

Filled number2 field with '48' on #number2
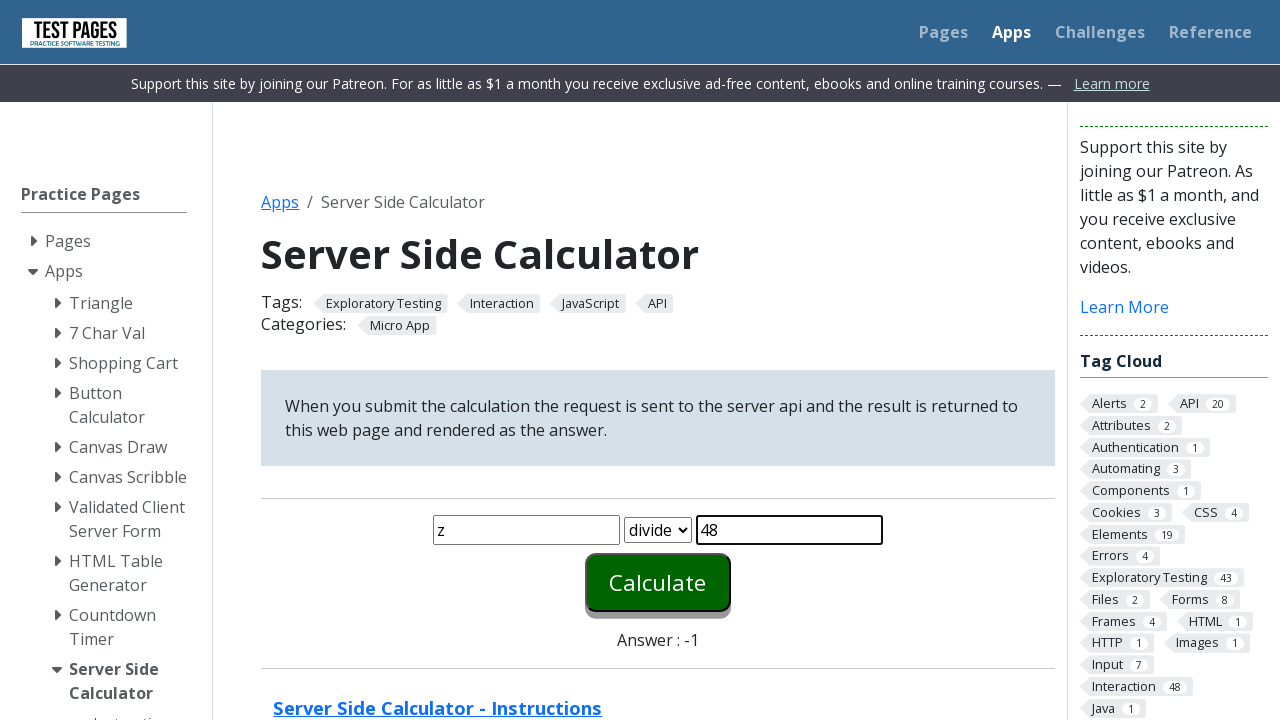

Selected 'divide' operation from dropdown on select
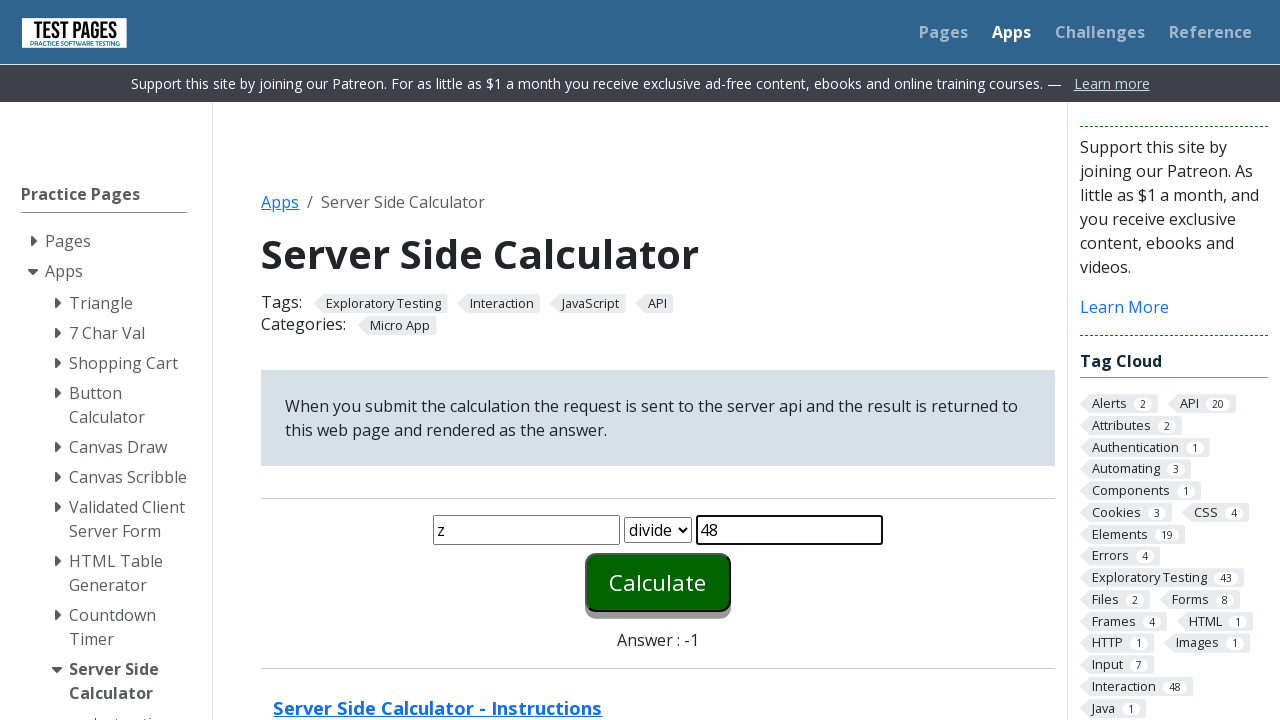

Clicked calculate button for z / 48 (expecting error) at (658, 582) on #calculate
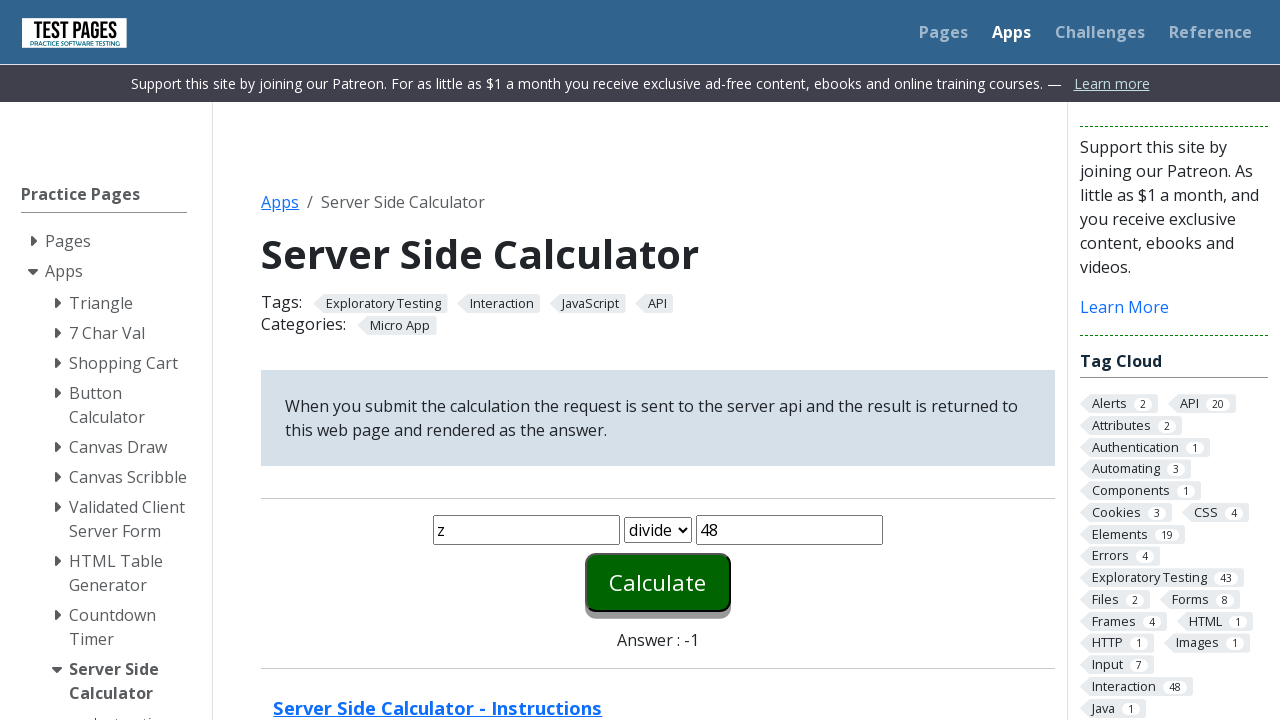

Filled number1 field with '546' on #number1
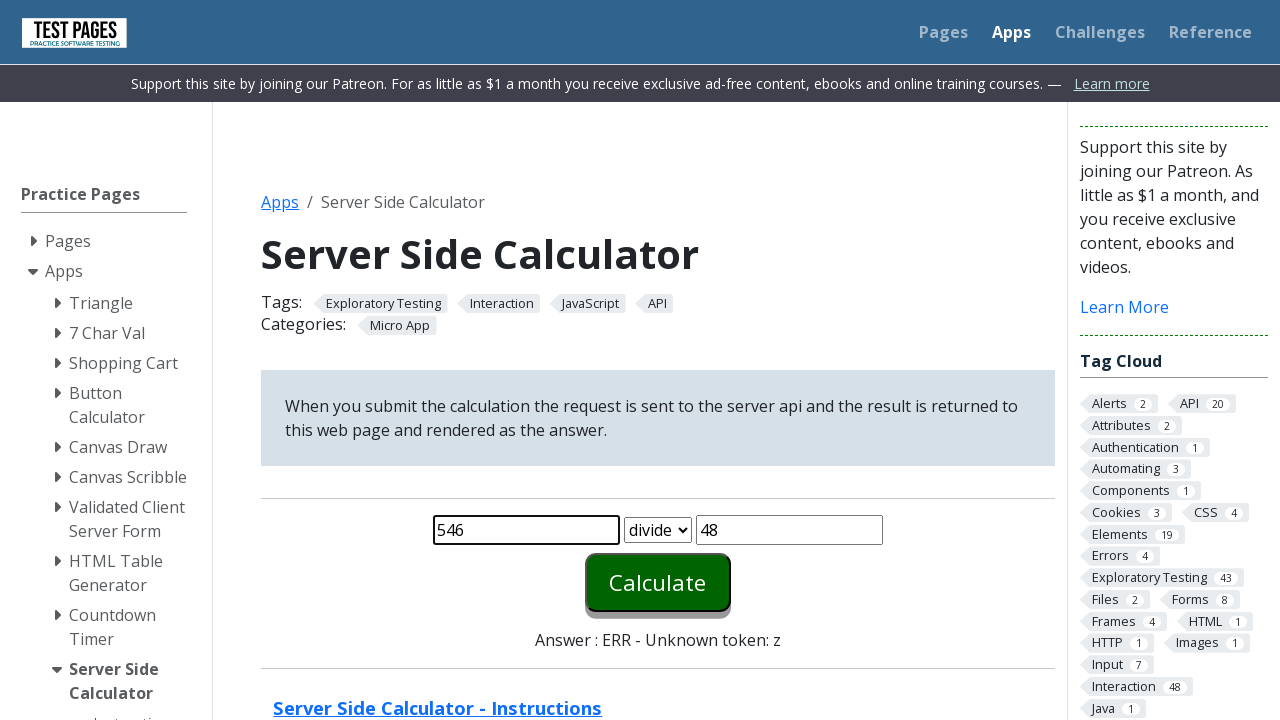

Filled number2 field with '&' (invalid input) on #number2
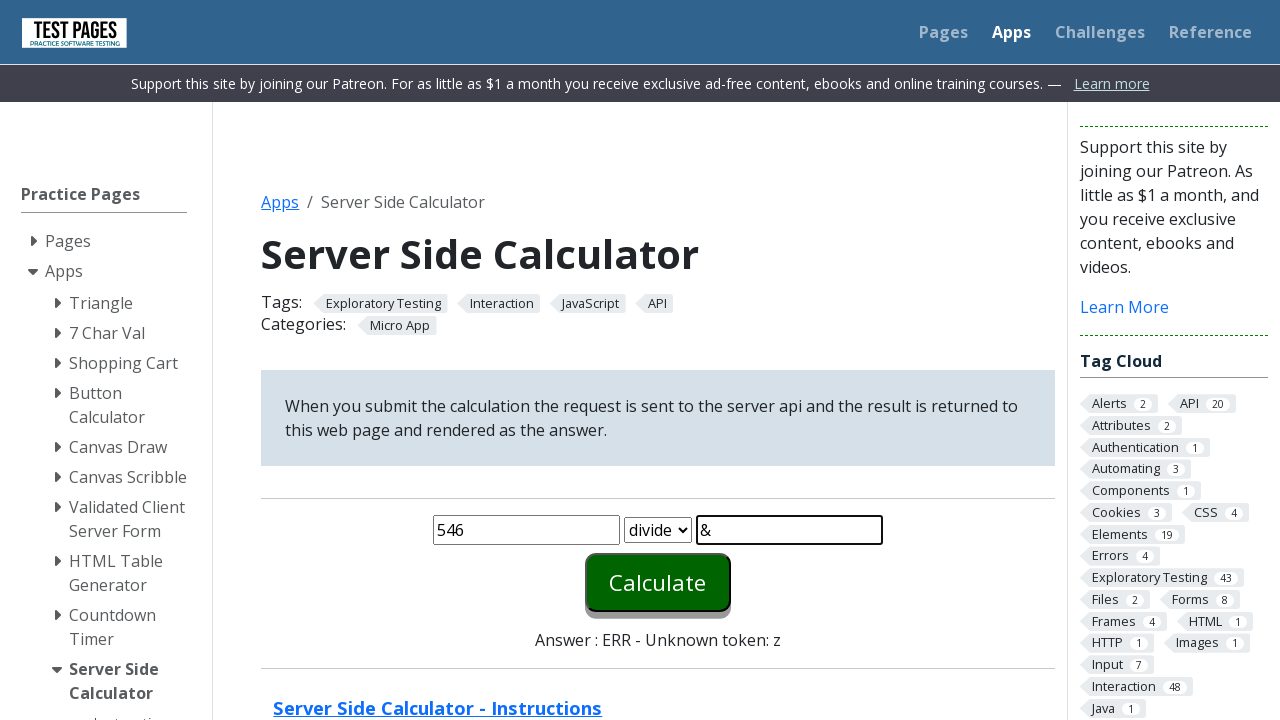

Selected 'divide' operation from dropdown on select
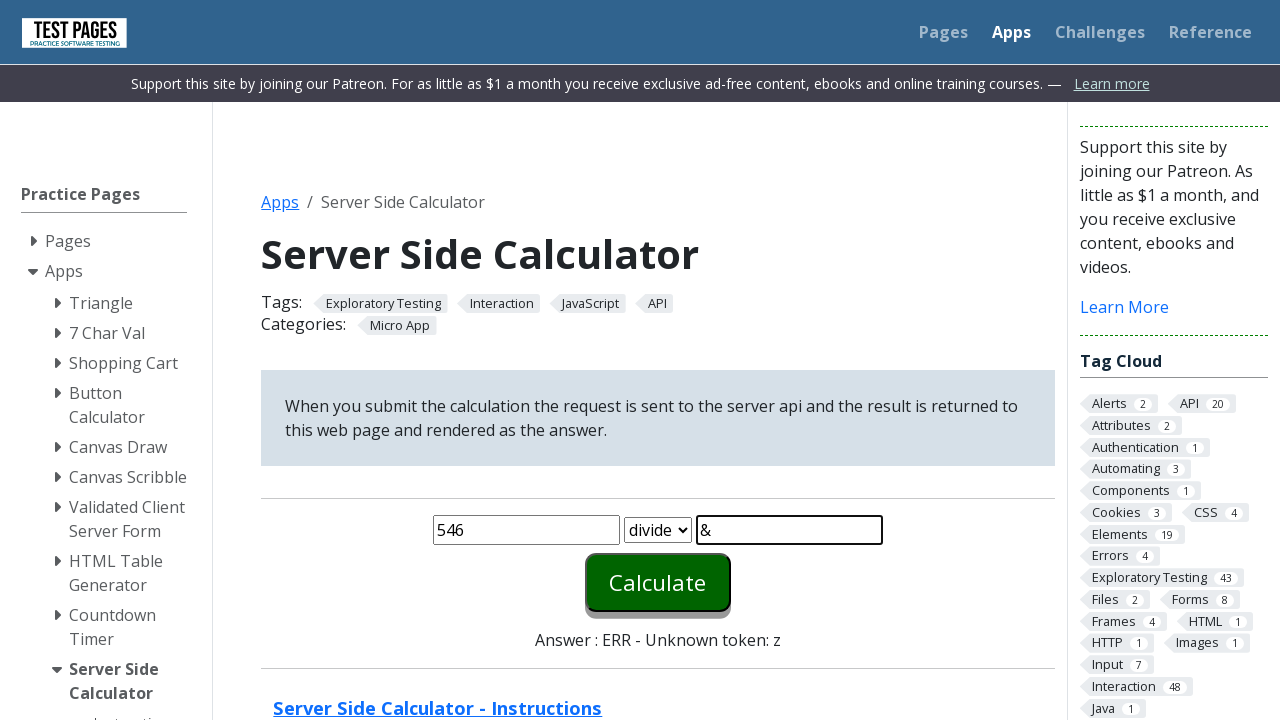

Clicked calculate button for 546 / & (expecting error) at (658, 582) on #calculate
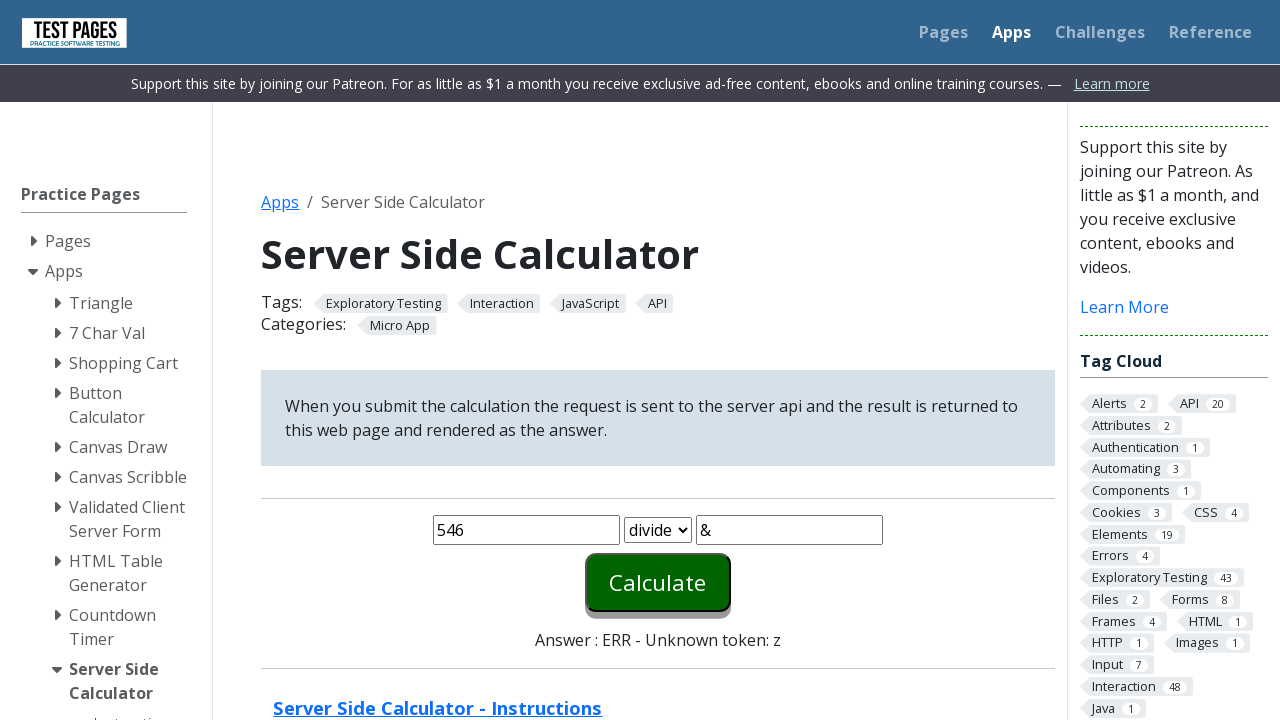

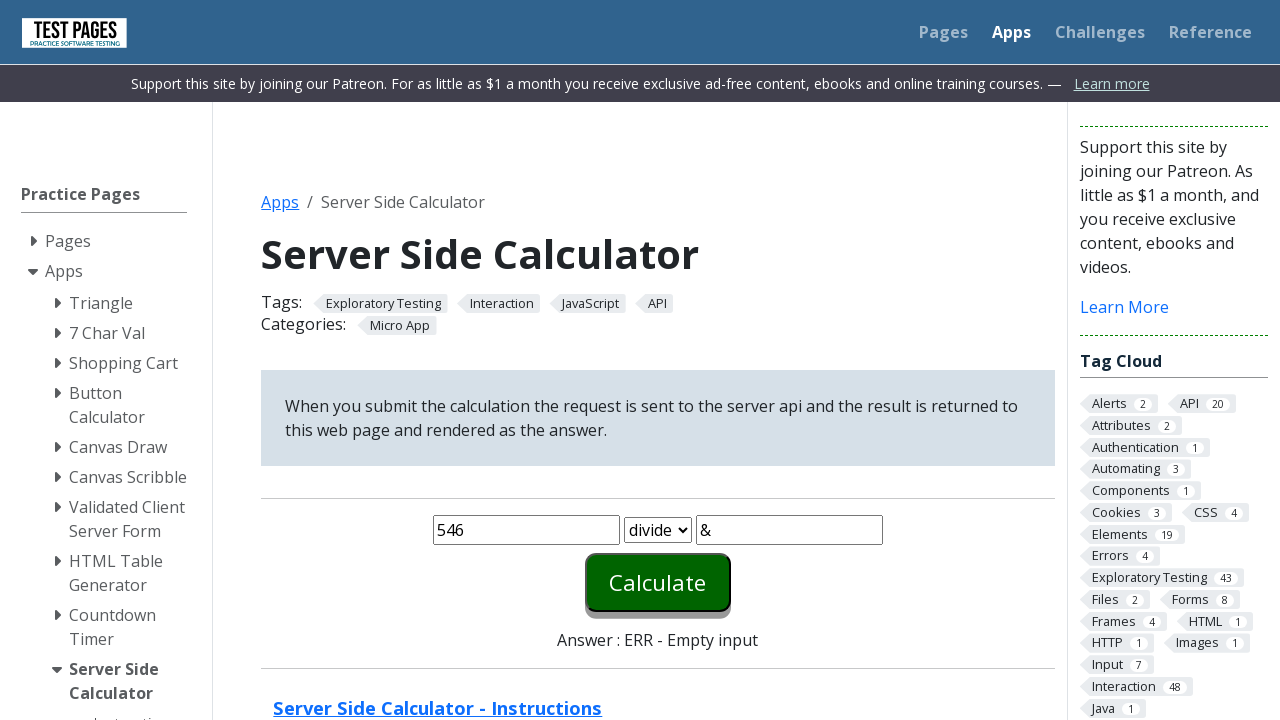